Tests that adding one item shows "1" in the general counter badge

Starting URL: https://arnab-datta.github.io/counter-app/

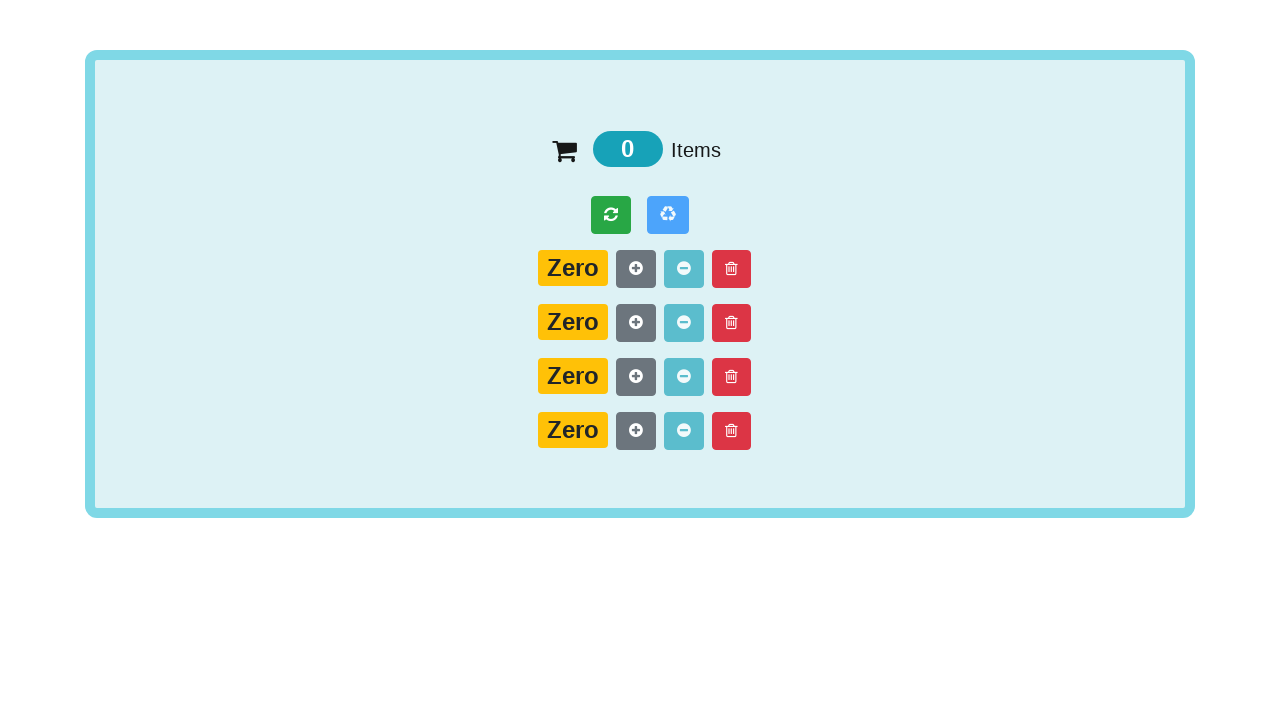

Navigated to counter app homepage
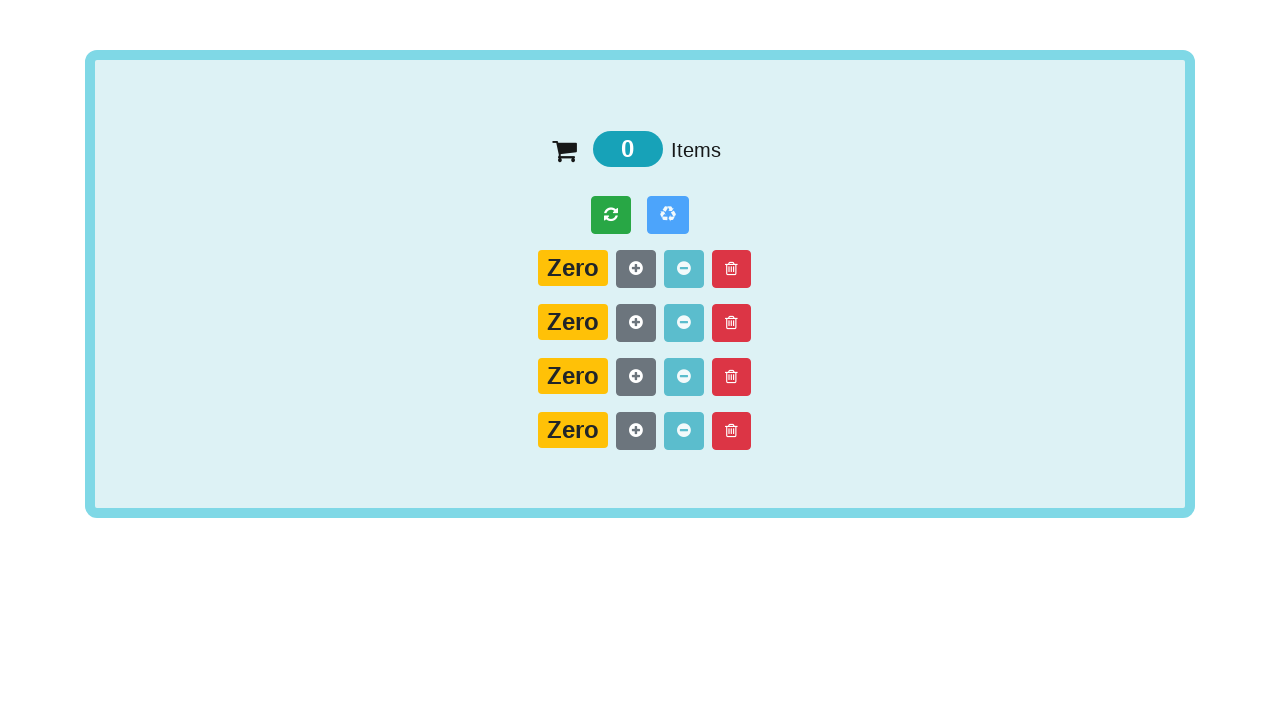

Clicked the add item button (plus icon) at (636, 268) on .fa-plus-circle
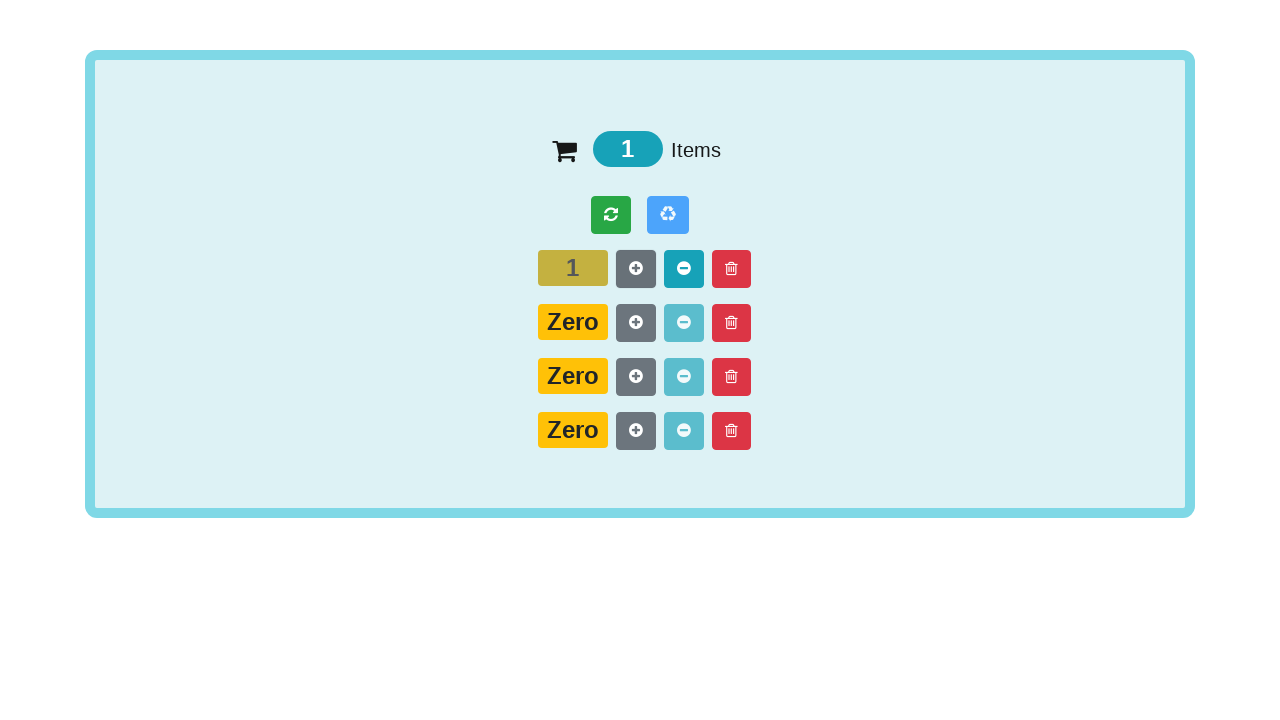

General counter badge displaying '1' appeared
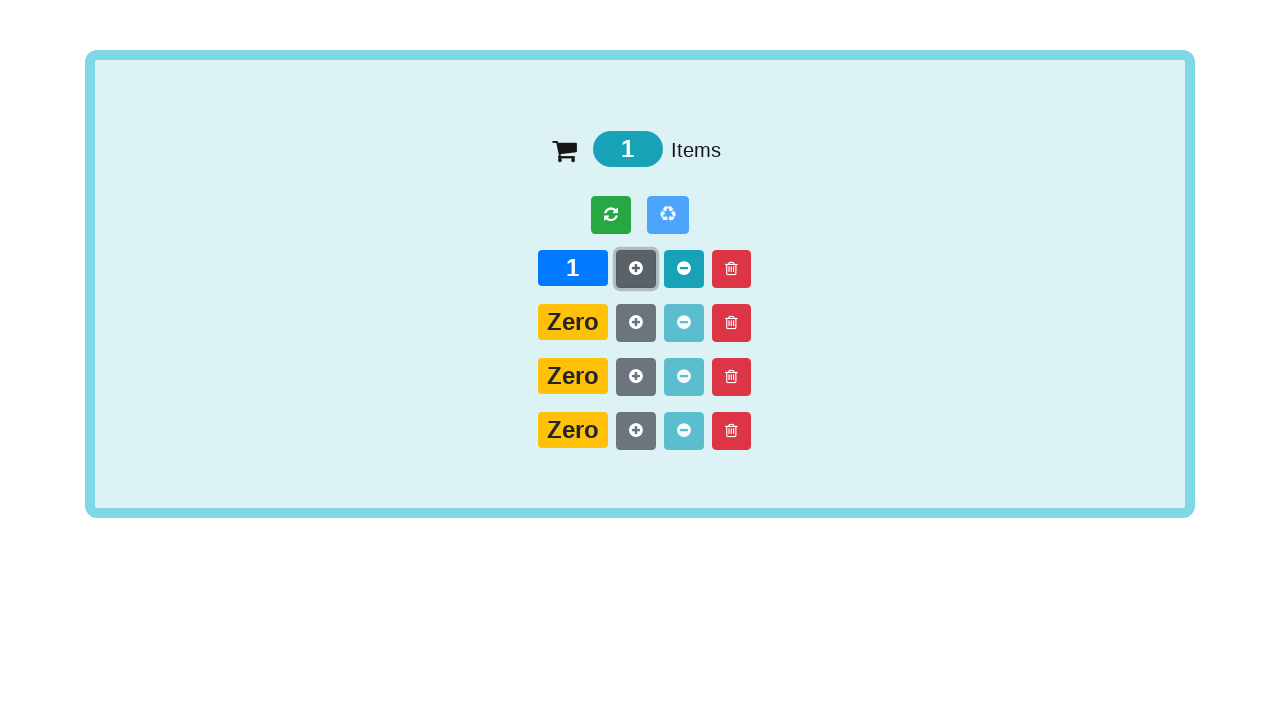

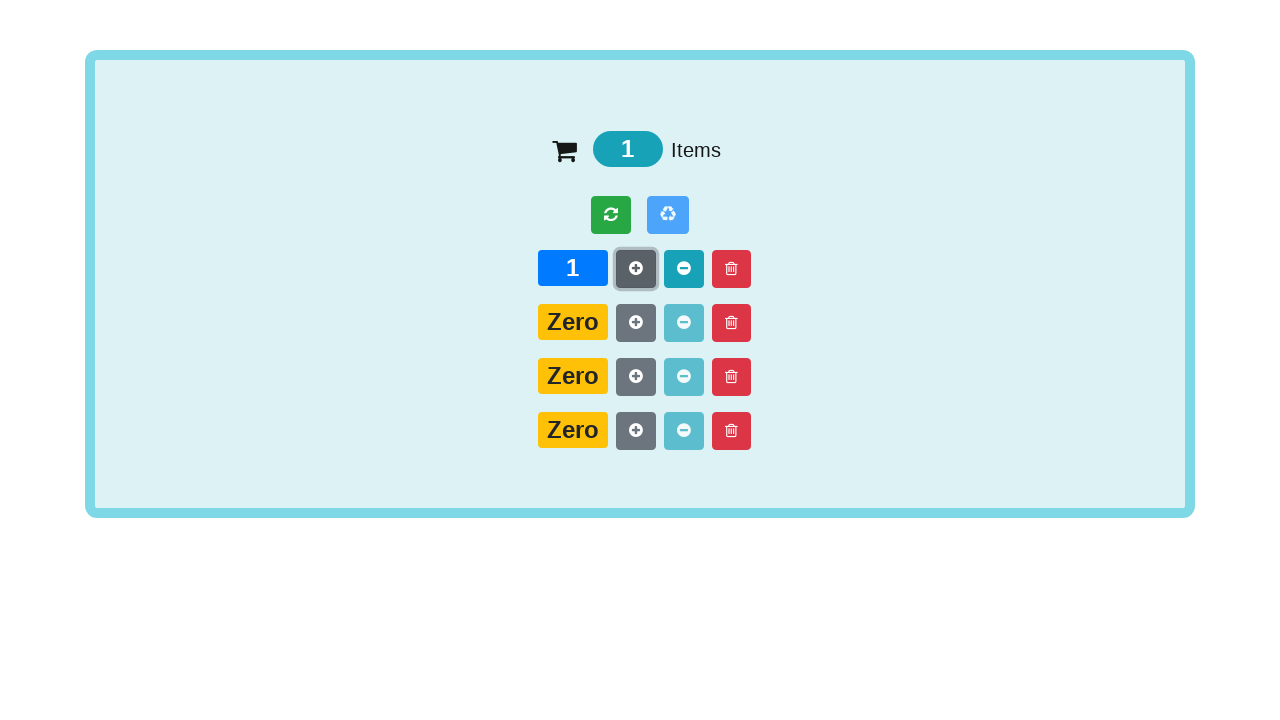